Tests the calculator's subtraction operation by entering two numbers, selecting minus operation, clicking calculate, and verifying the difference

Starting URL: https://testpages.eviltester.com/styled/calculator

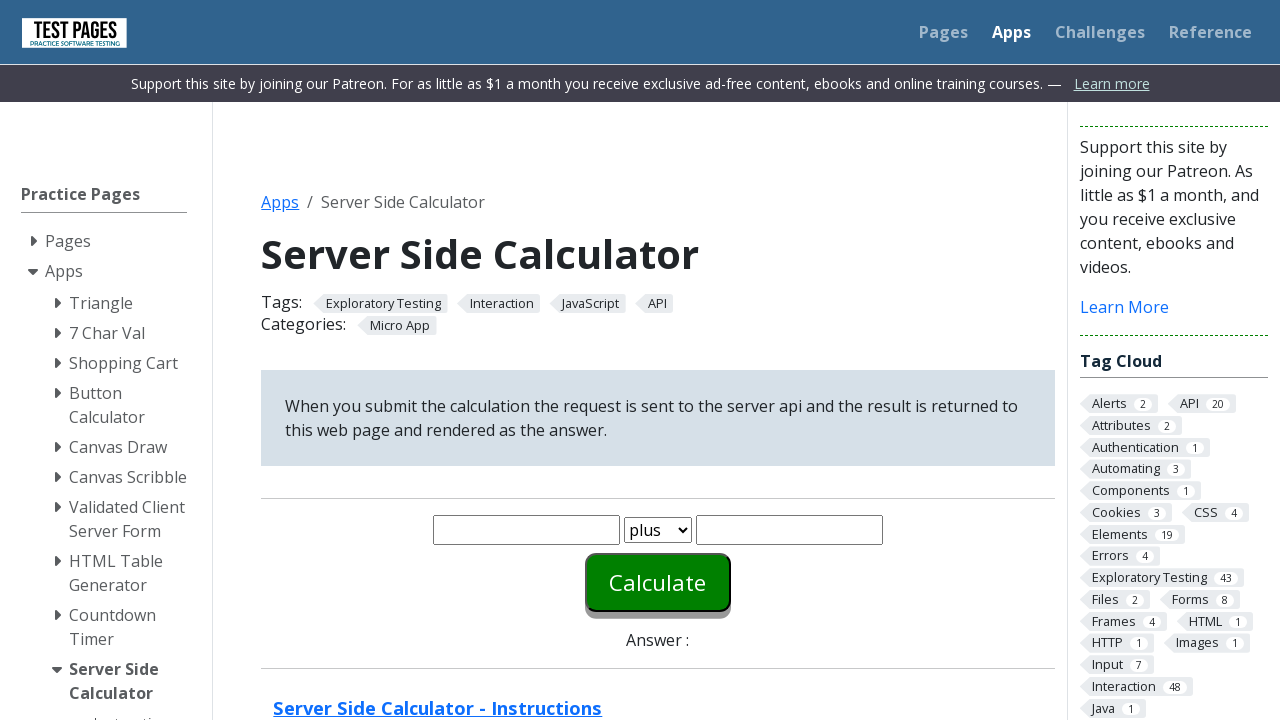

Entered first number '6' in the calculator on #number1
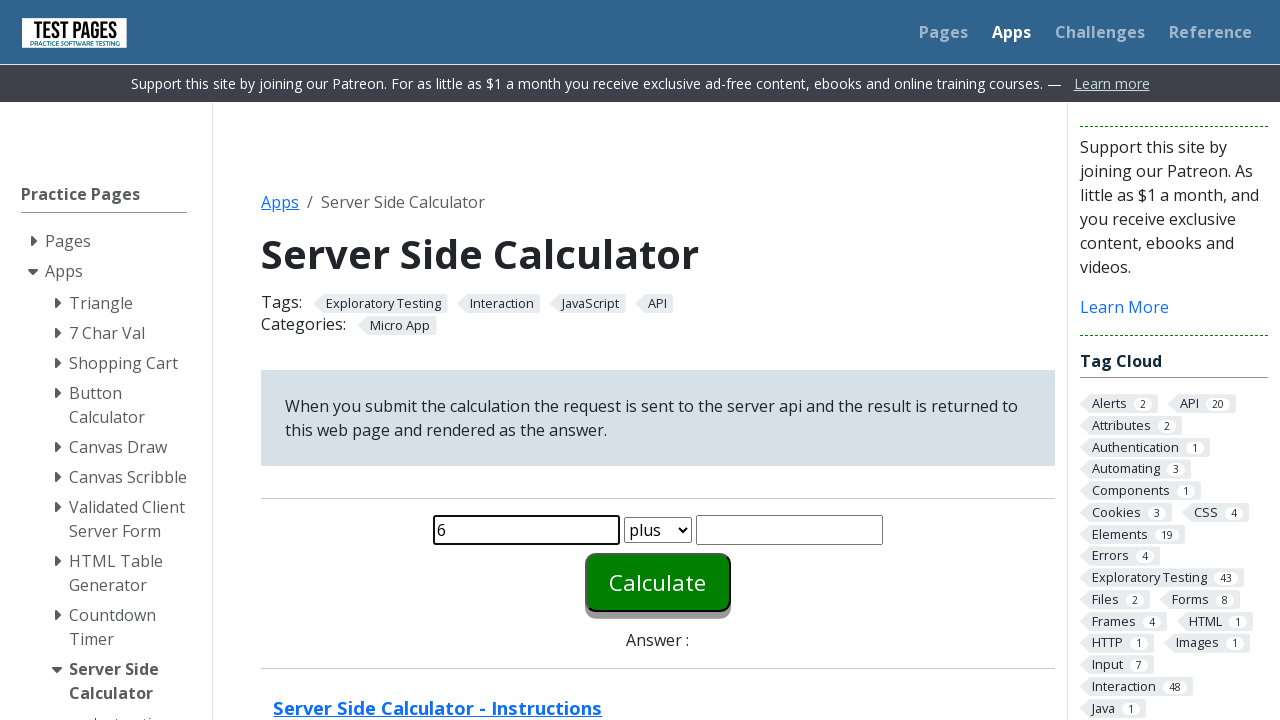

Entered second number '2' in the calculator on #number2
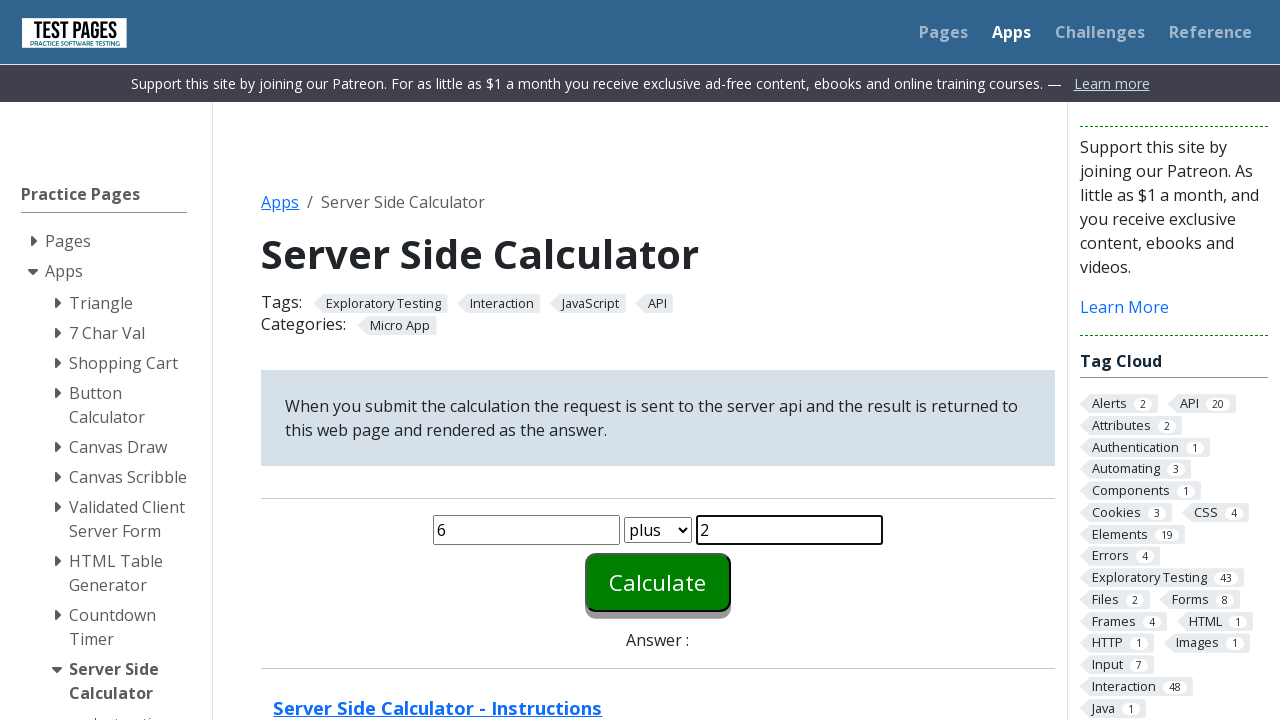

Selected 'minus' operation from the function dropdown on #function
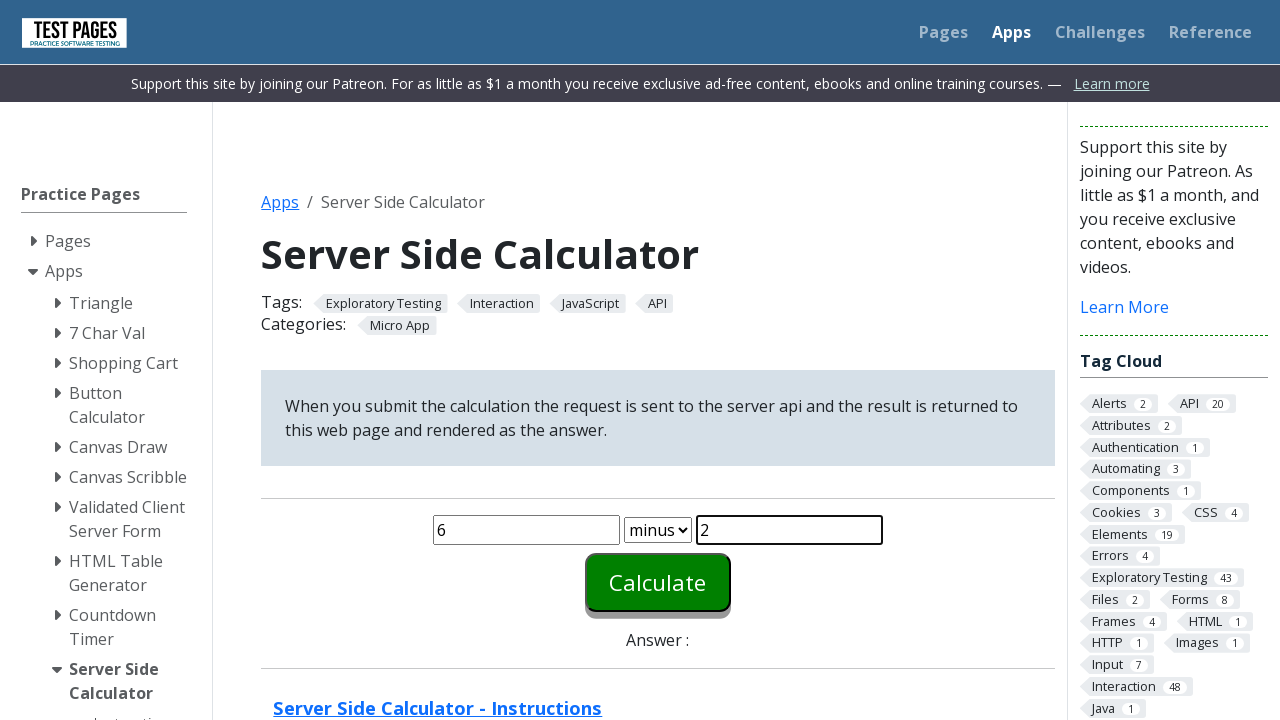

Clicked the Calculate button at (658, 582) on #calculate
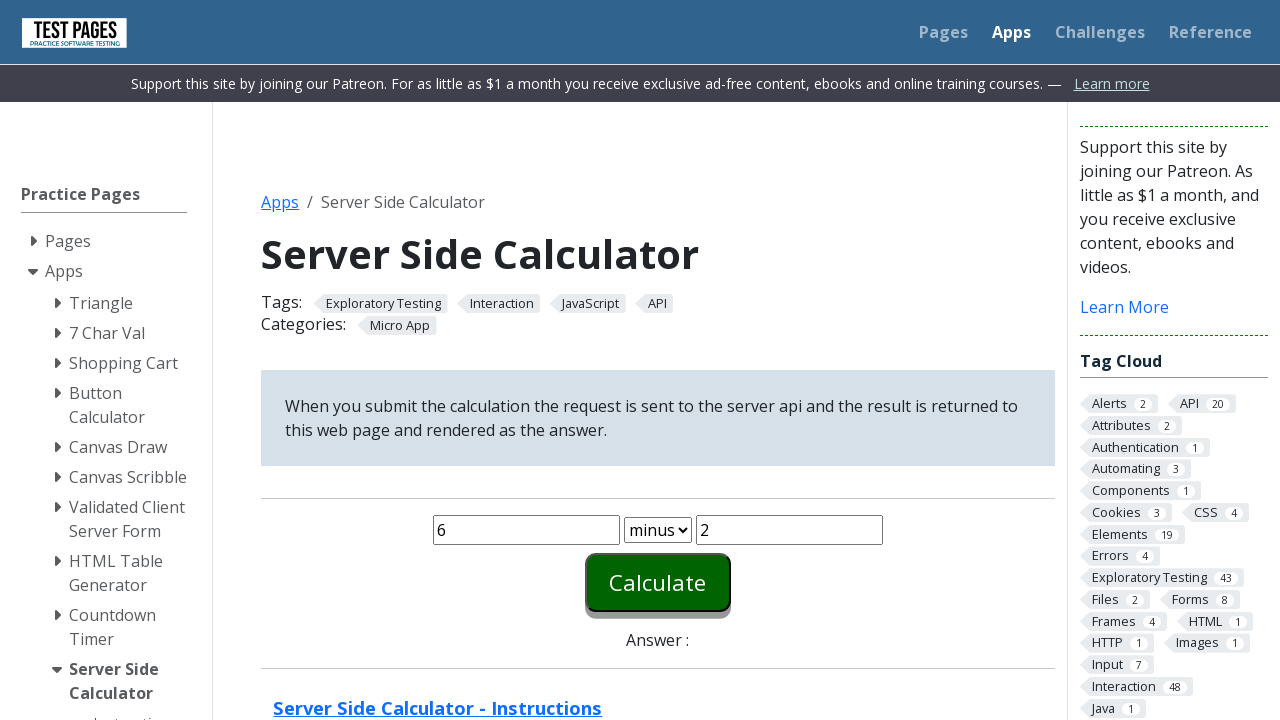

Answer field loaded with the subtraction result
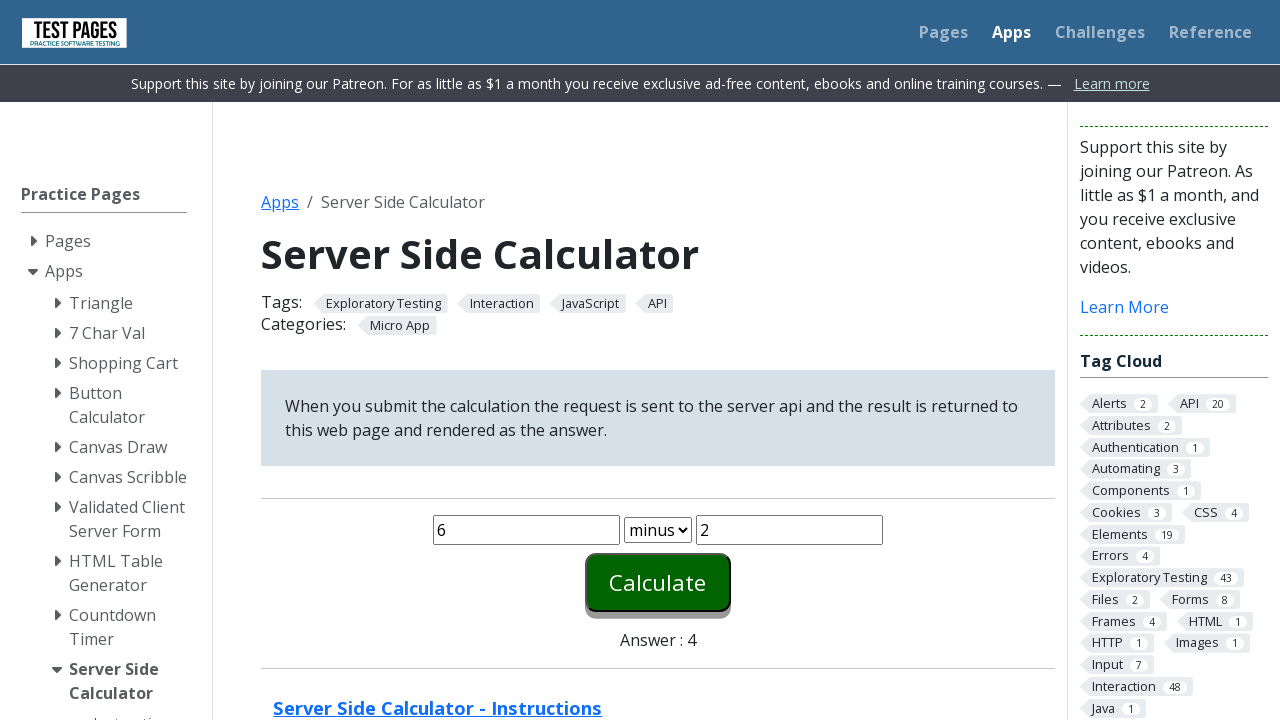

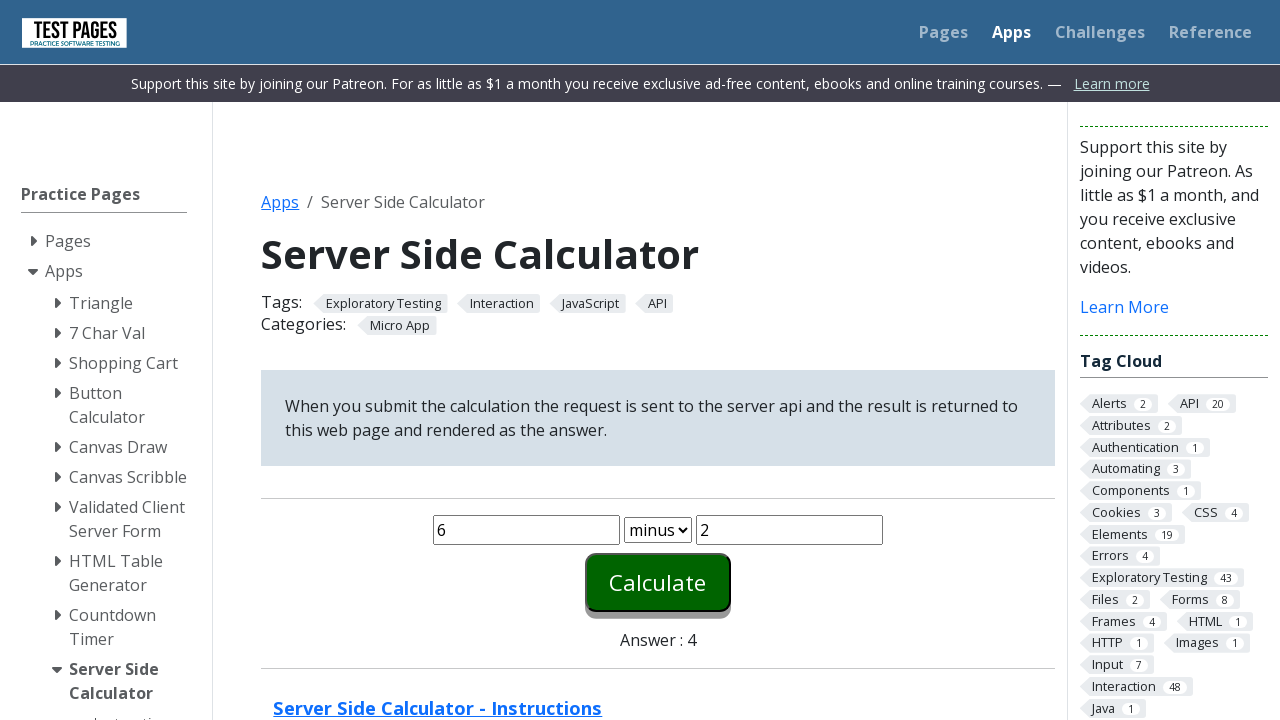